Tests handling of JavaScript alert dialog by triggering an alert and accepting it

Starting URL: https://testpages.eviltester.com/styled/alerts/alert-test.html

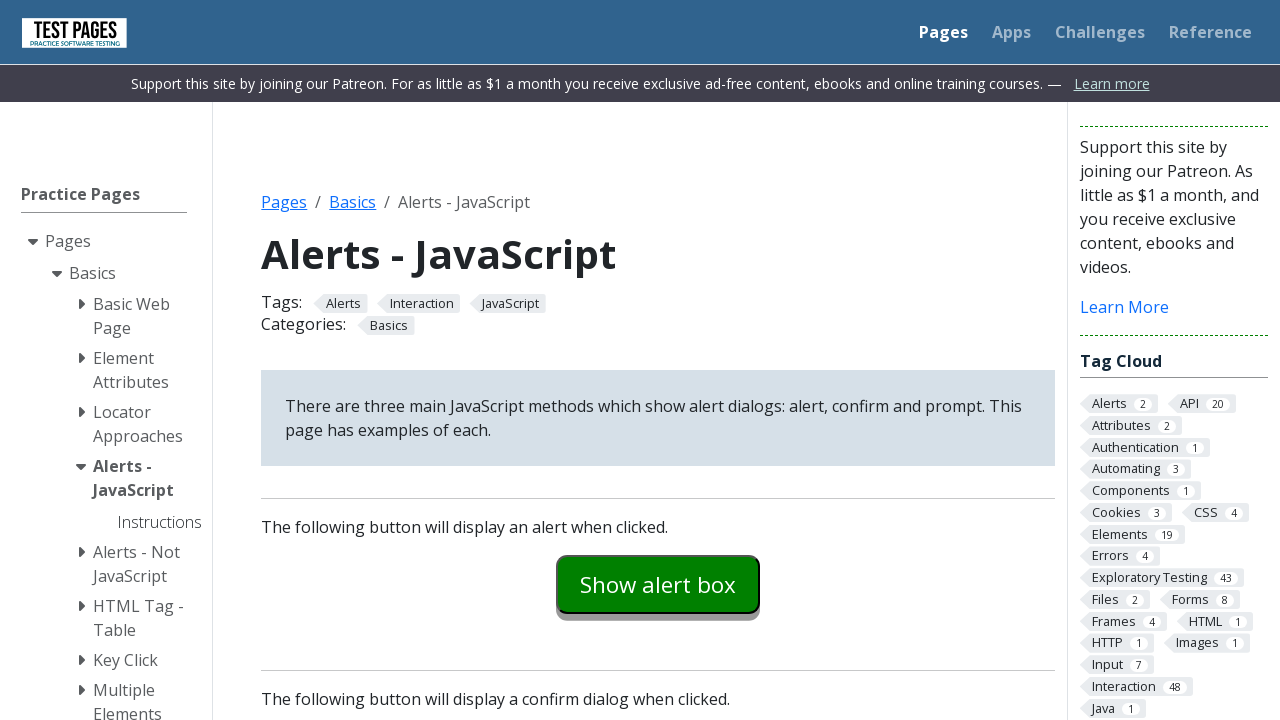

Clicked the alert button to trigger JavaScript alert dialog at (658, 584) on #alertexamples
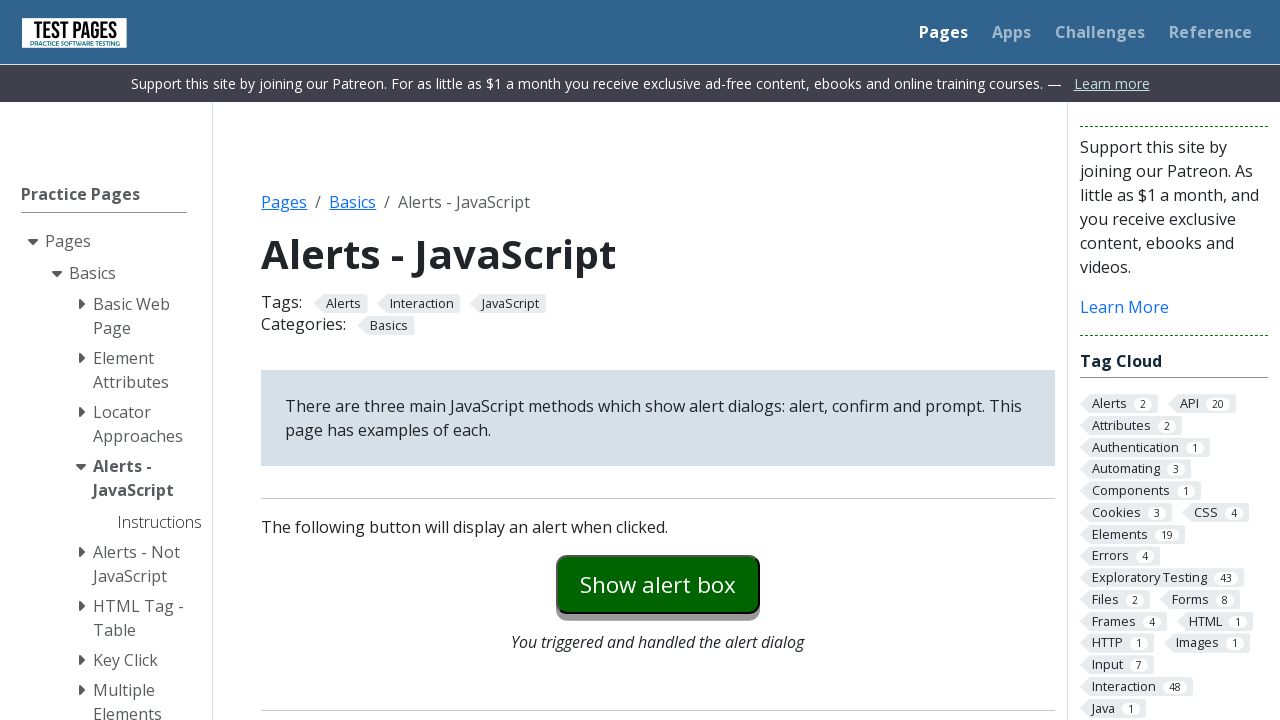

Set up dialog handler to accept the alert
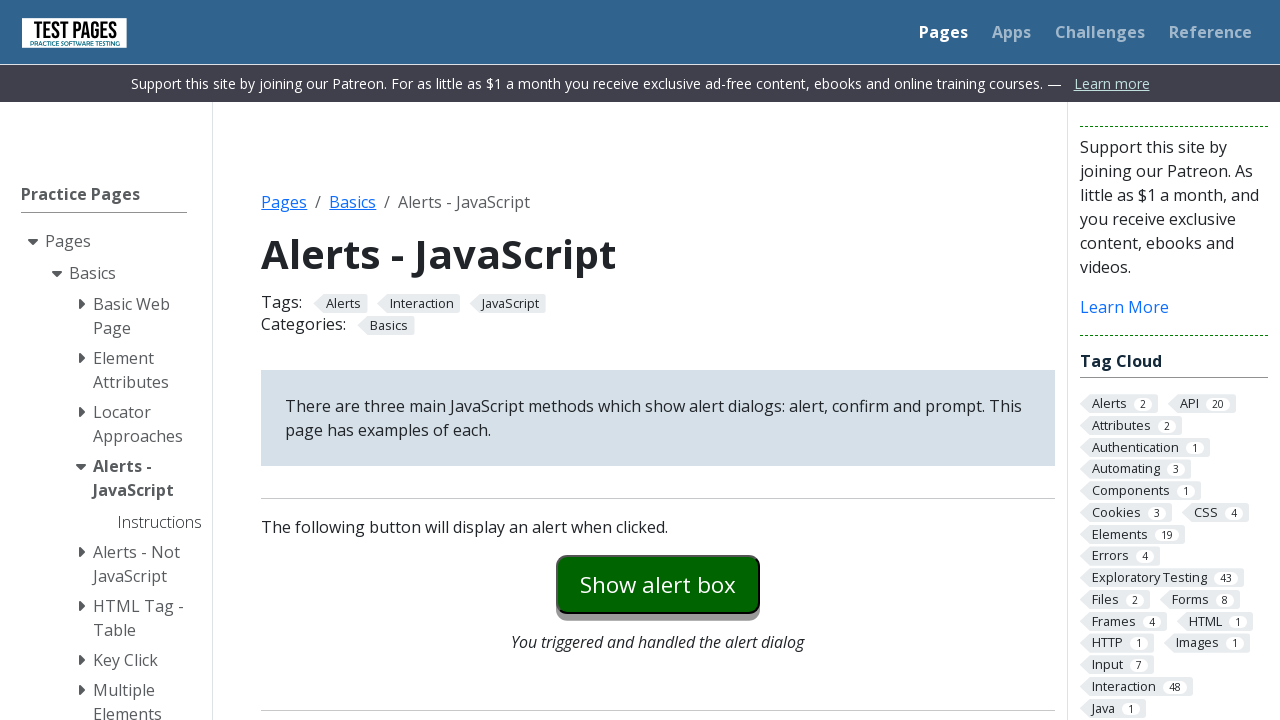

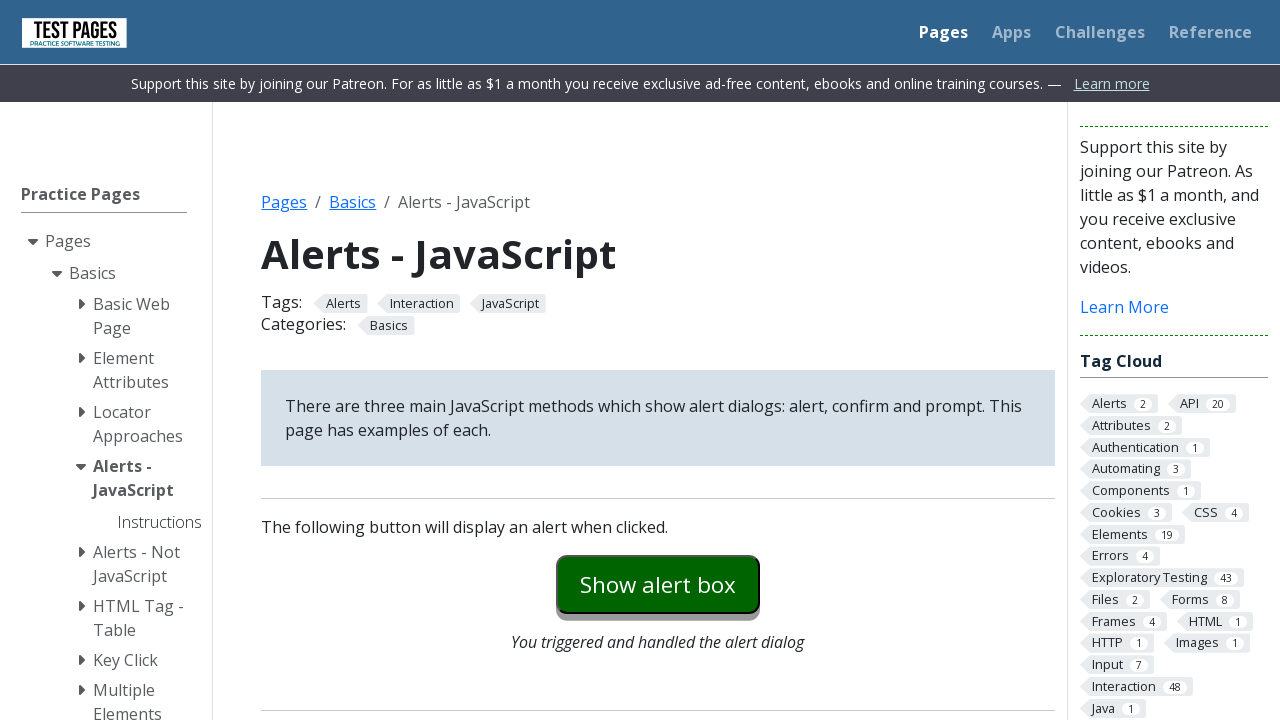